Tests click and hold with Ctrl key to select multiple items in a selectable grid, then verifies 5 items are selected

Starting URL: http://jqueryui.com/resources/demos/selectable/display-grid.html

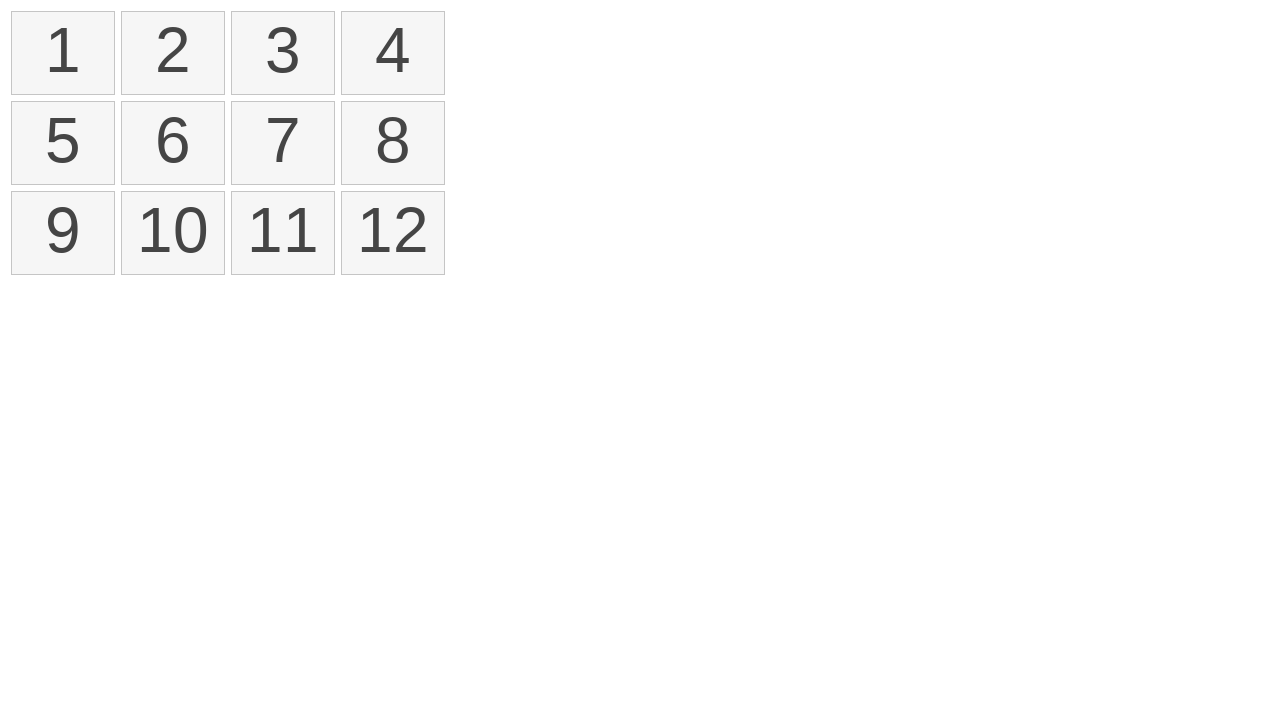

Waited for selectable grid items to load
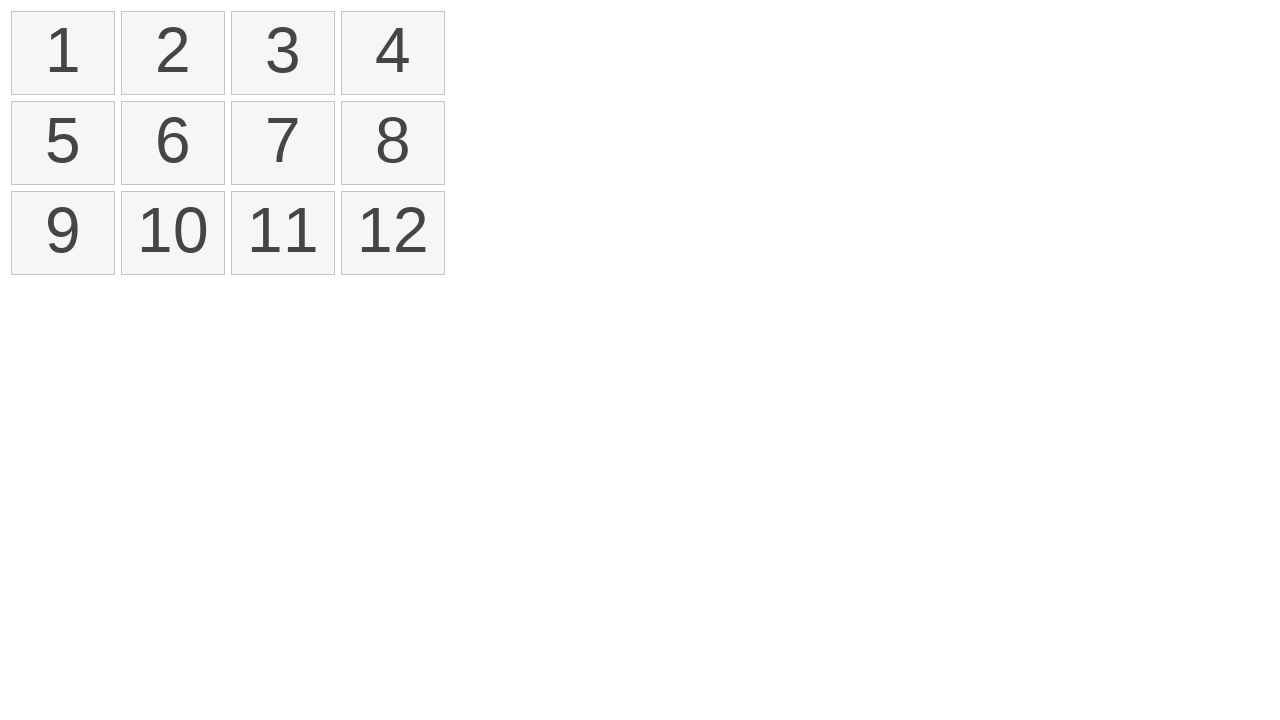

Pressed Control key down to enable multi-select mode
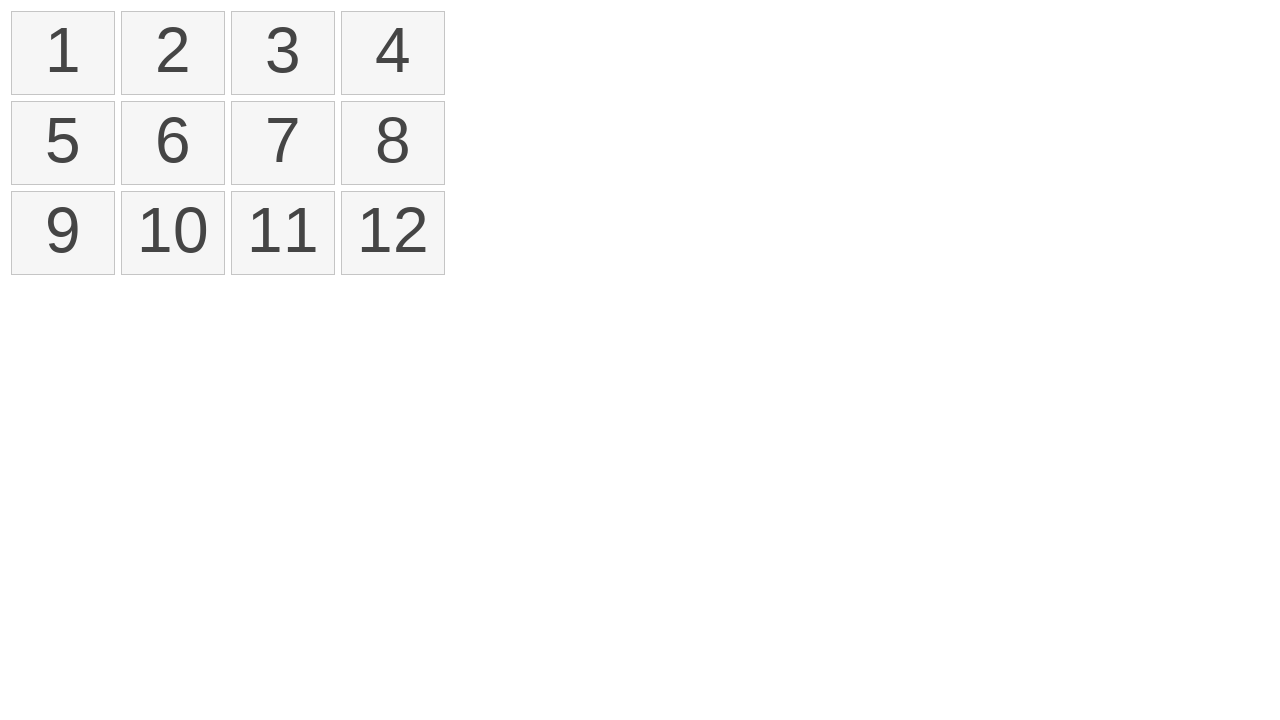

Clicked first item (index 0) while holding Control at (63, 53) on li.ui-state-default.ui-selectee >> nth=0
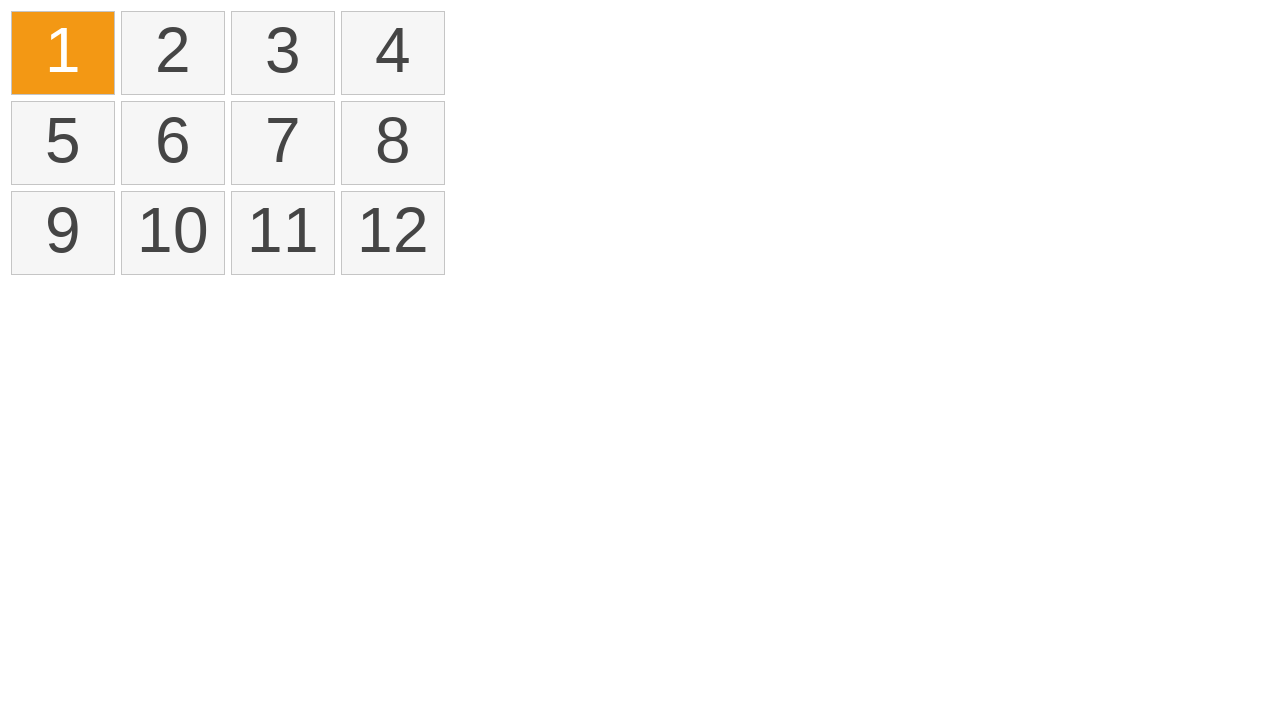

Clicked third item (index 2) while holding Control at (283, 53) on li.ui-state-default.ui-selectee >> nth=2
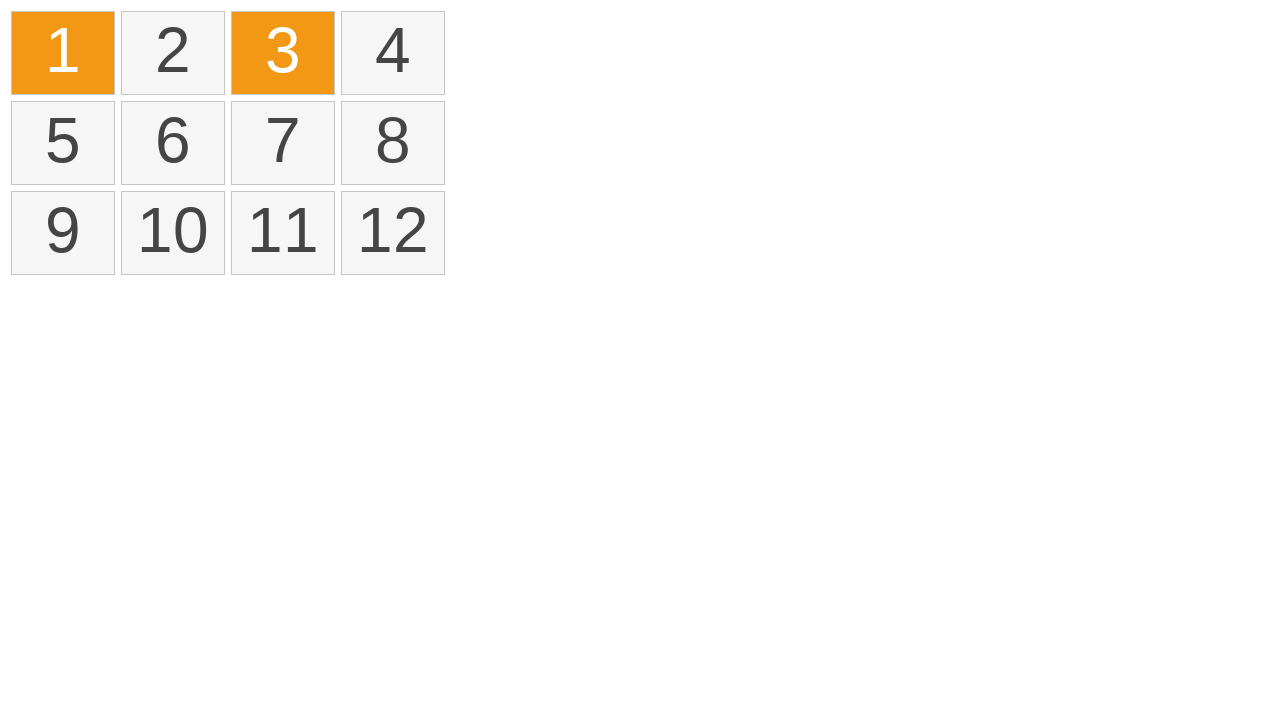

Clicked fifth item (index 4) while holding Control at (63, 143) on li.ui-state-default.ui-selectee >> nth=4
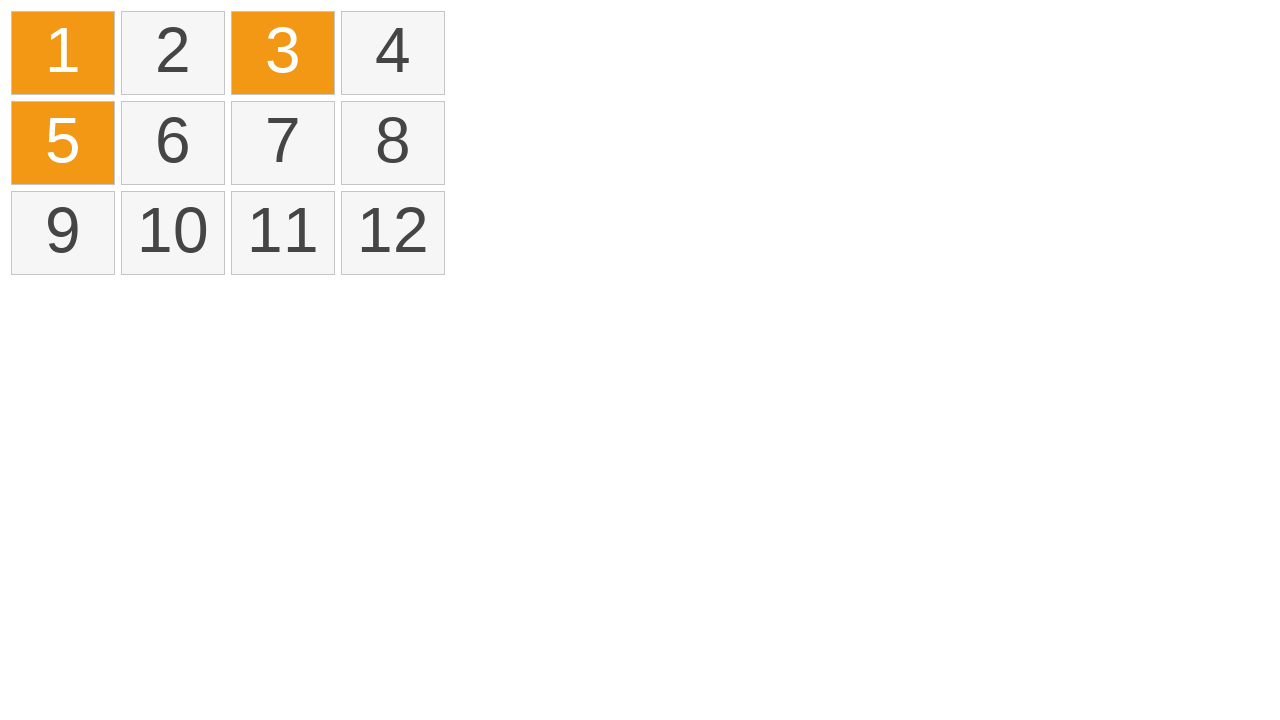

Clicked eighth item (index 7) while holding Control at (393, 143) on li.ui-state-default.ui-selectee >> nth=7
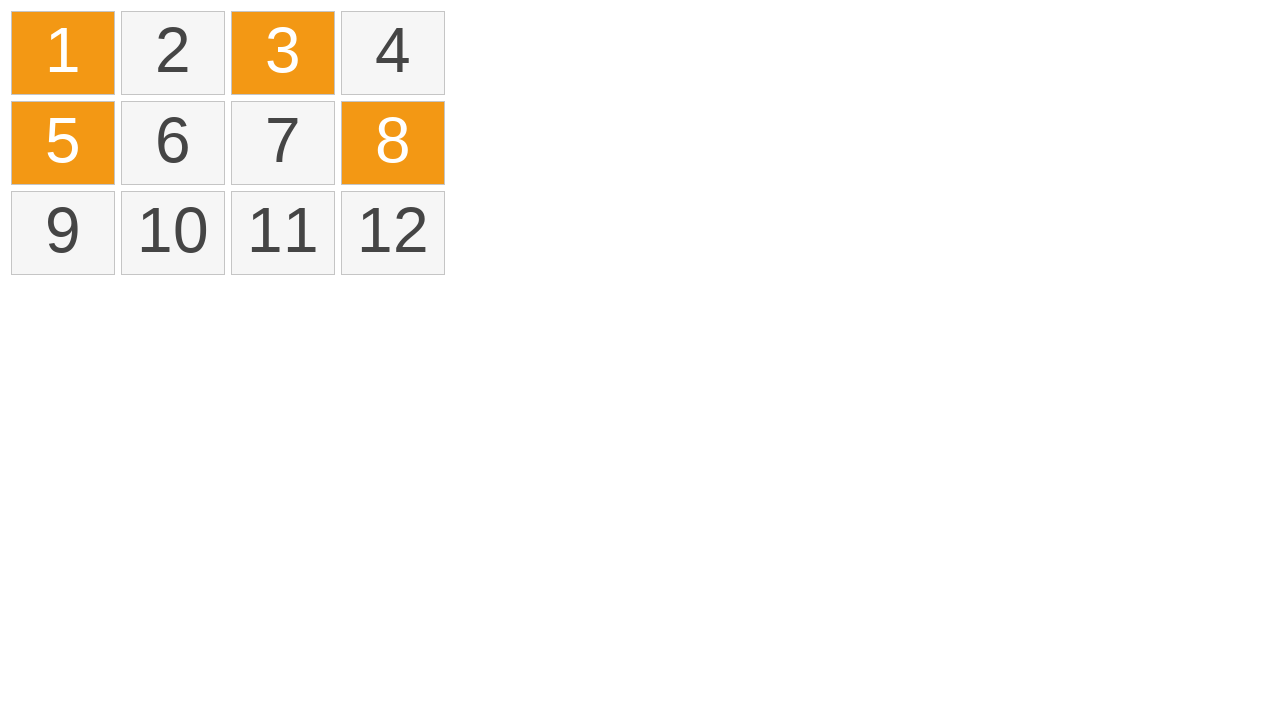

Clicked twelfth item (index 11) while holding Control at (393, 233) on li.ui-state-default.ui-selectee >> nth=11
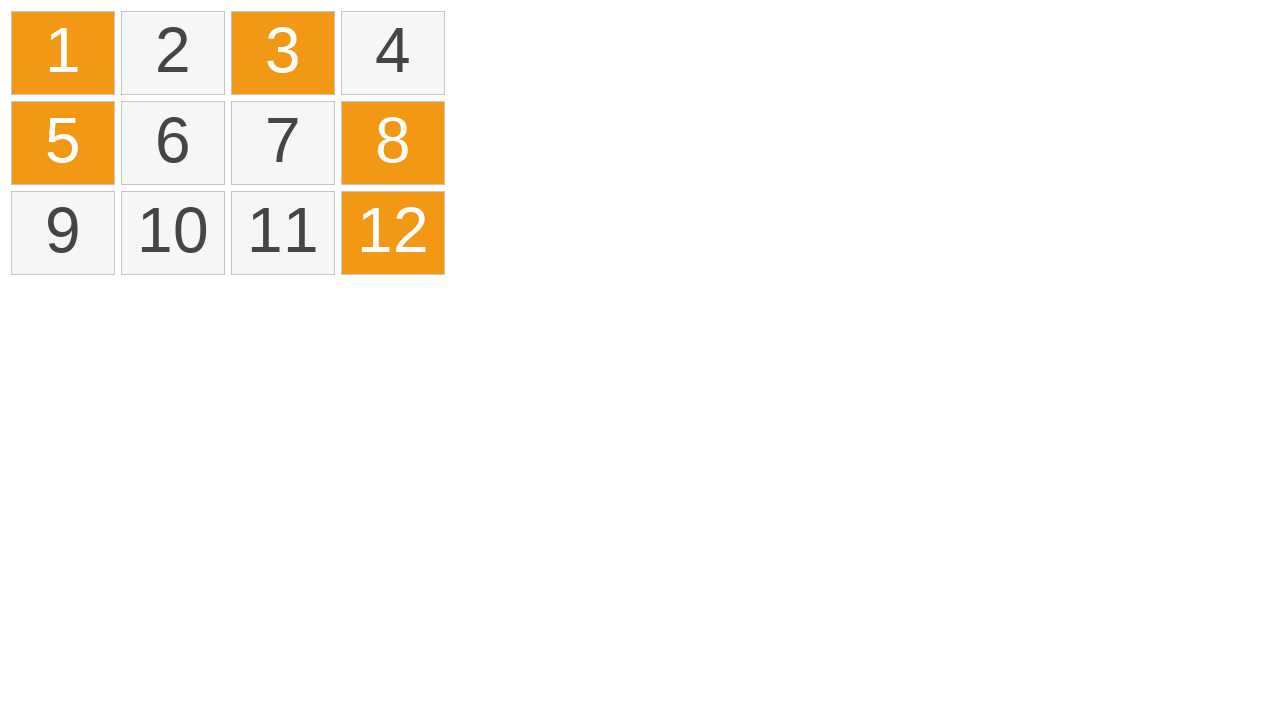

Released Control key to complete multi-select
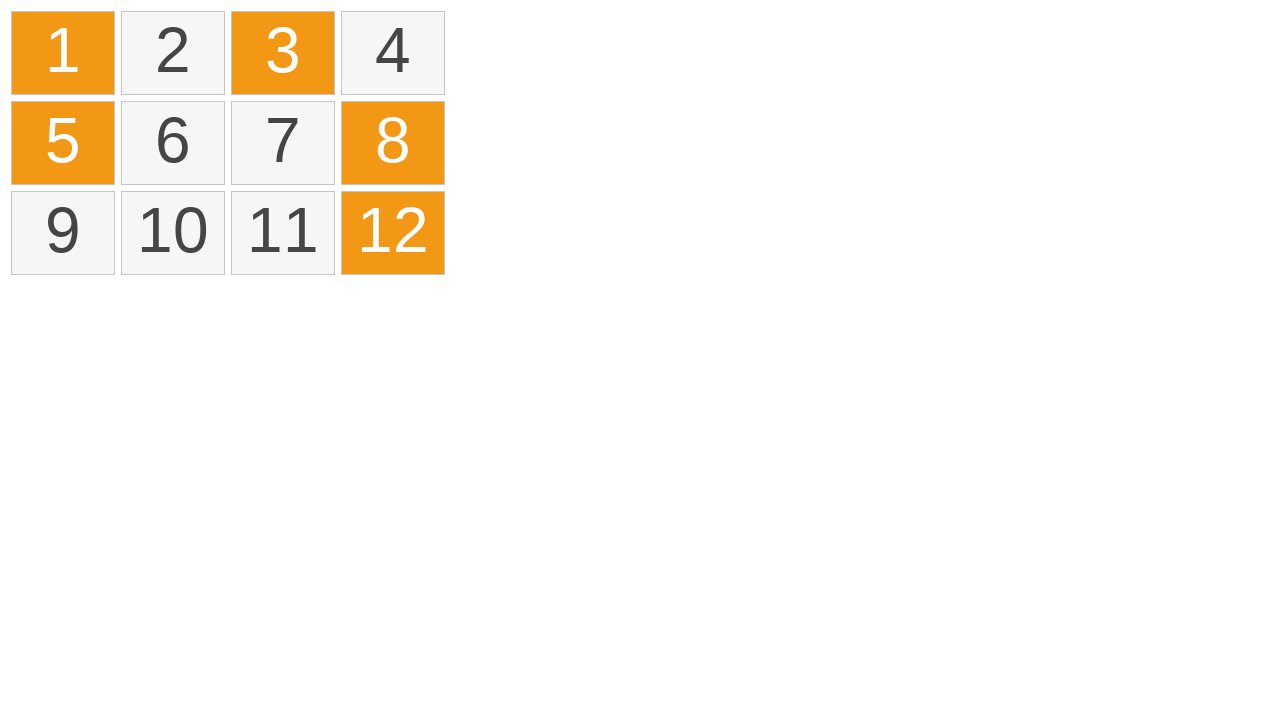

Located all selected items in the grid
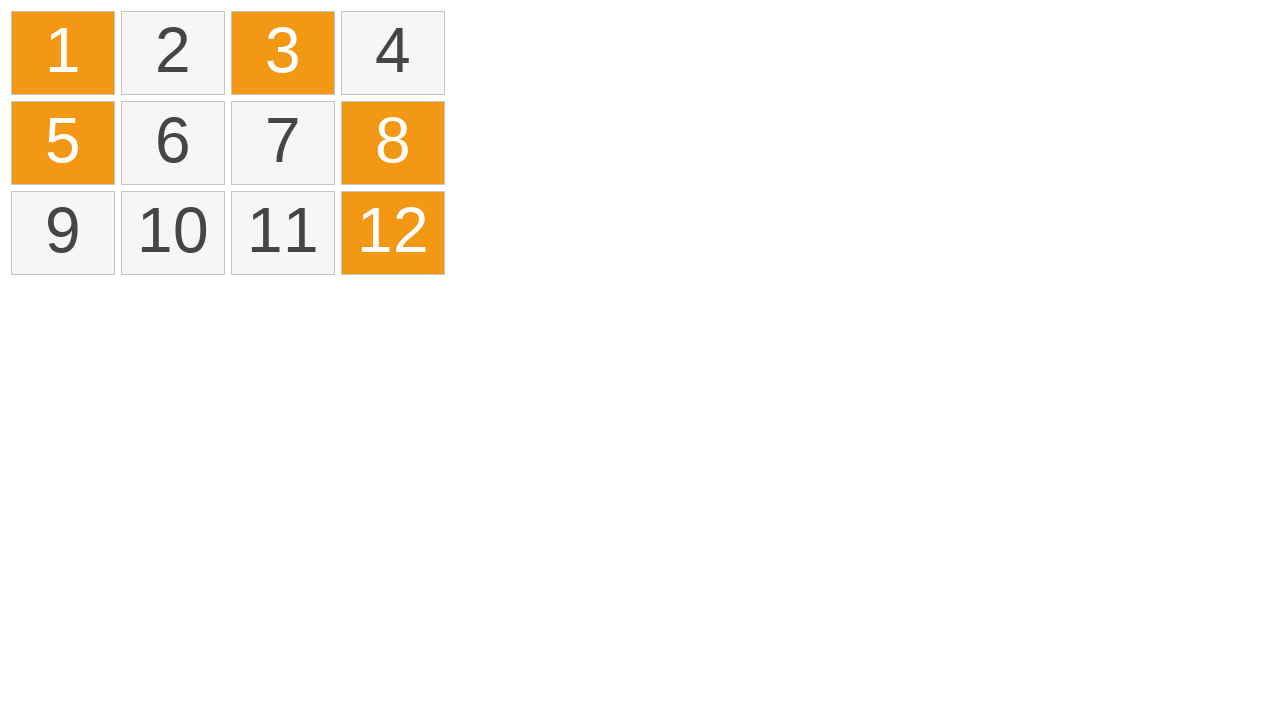

Verified that exactly 5 items are selected
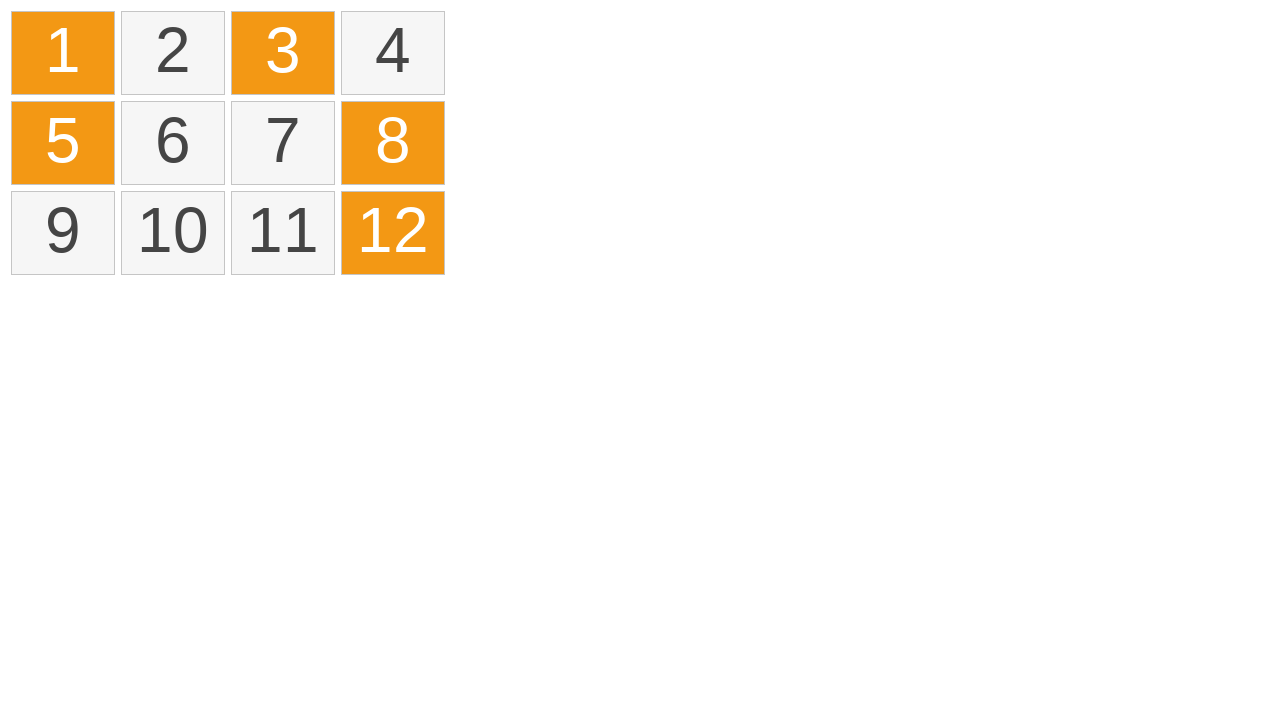

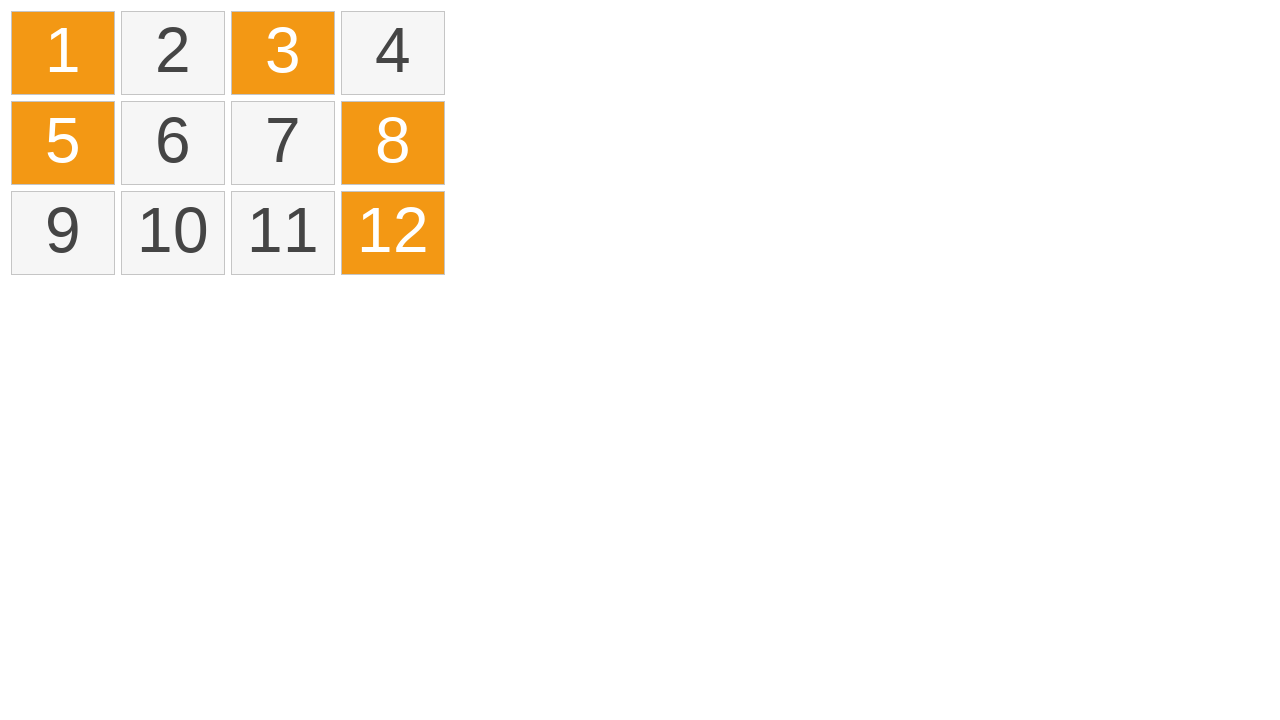